Tests checkbox and radio button selection functionality by clicking on Basic Elements, selecting a radio button and checkbox, and verifying their selection states

Starting URL: http://automationbykrishna.com

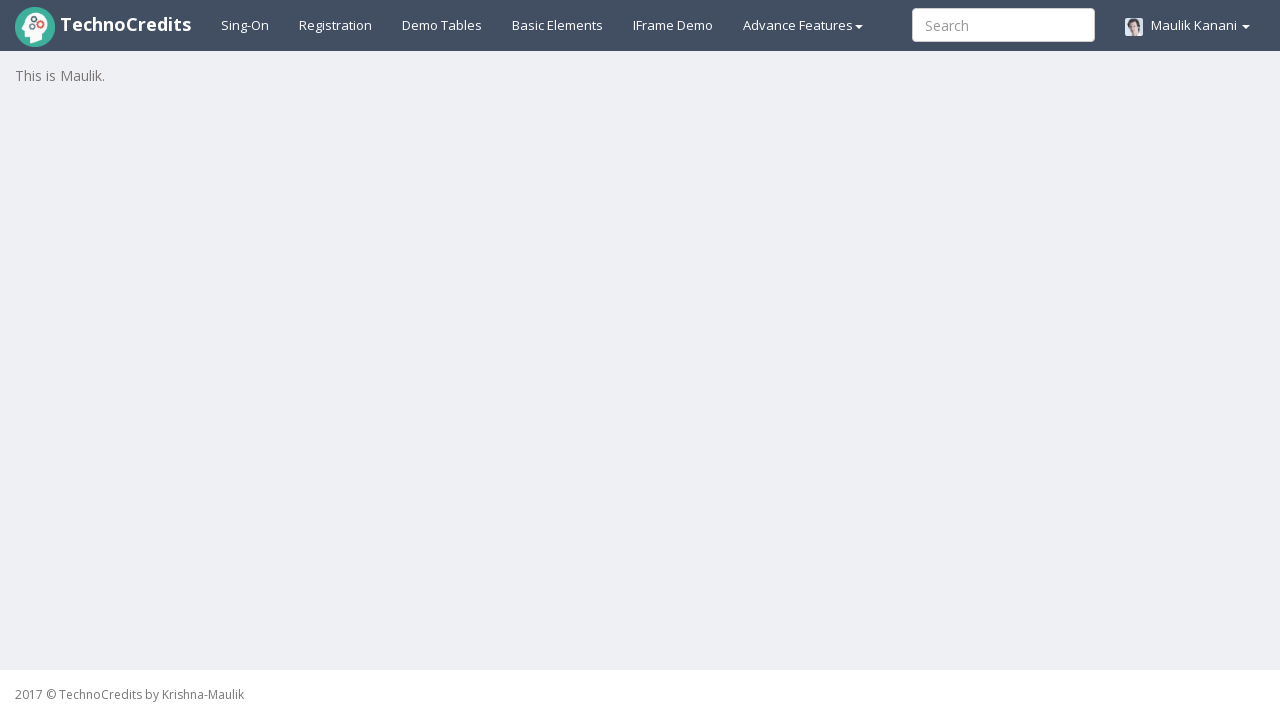

Clicked on Basic Elements link at (558, 25) on #basicelements
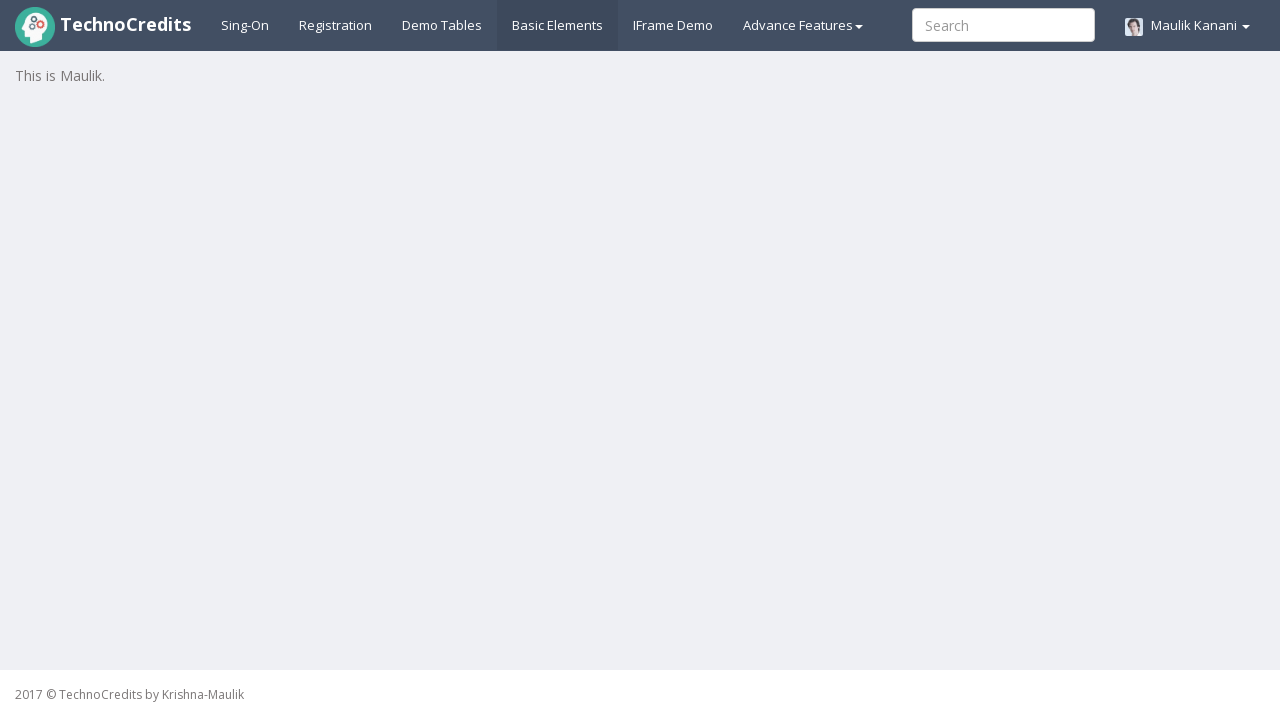

Waited for page to load (3000ms timeout)
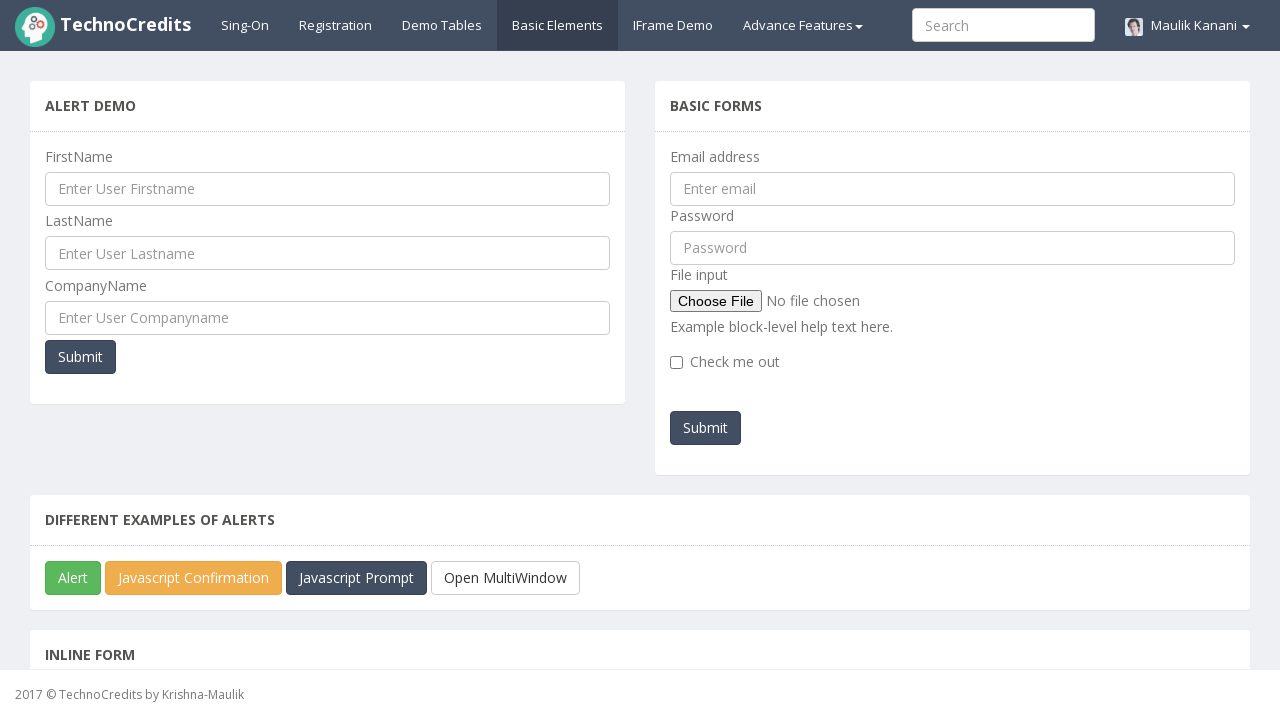

Located radio button element (Option 2)
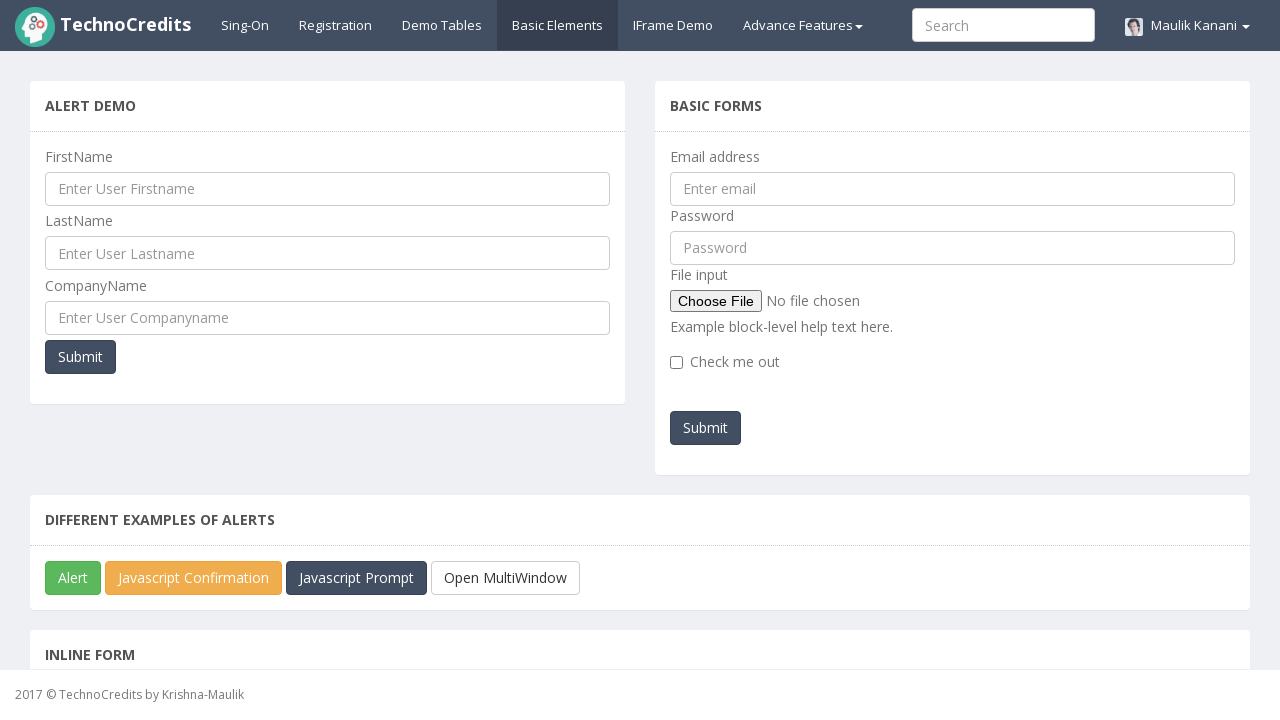

Scrolled radio button into view if needed
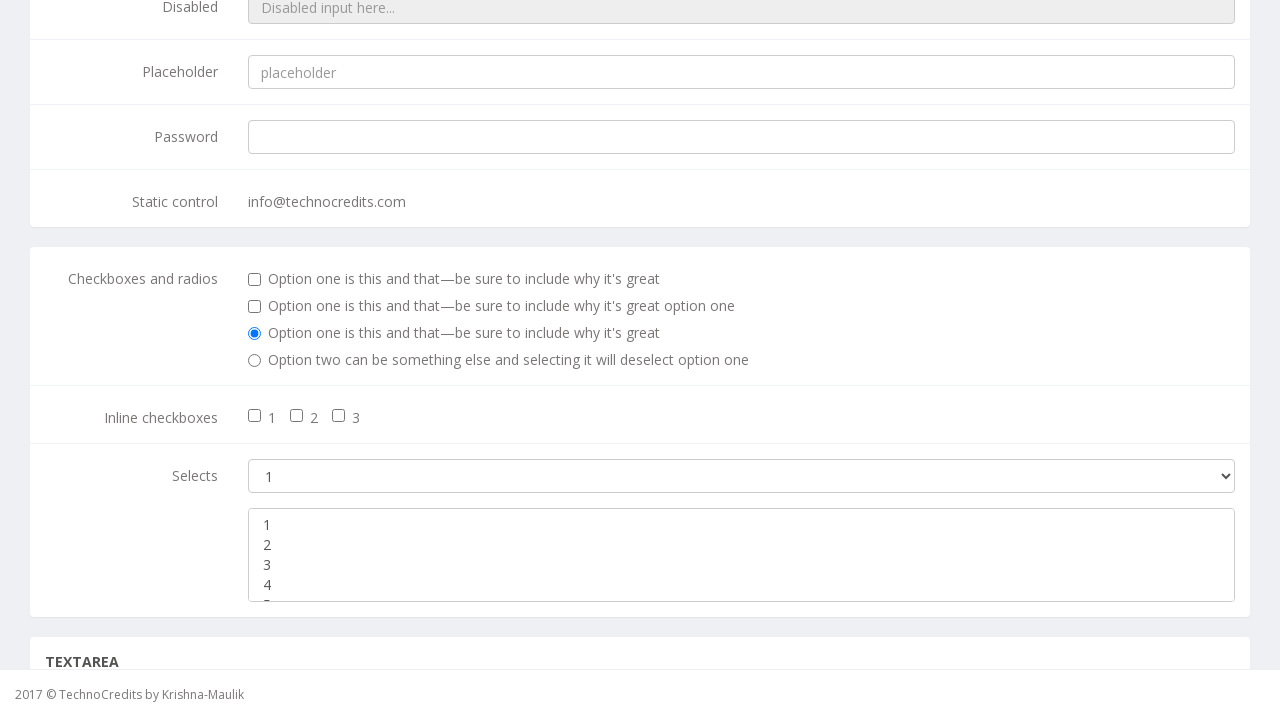

Clicked radio button (Option 2) at (255, 361) on xpath=//input[@id='optionsRadios2']
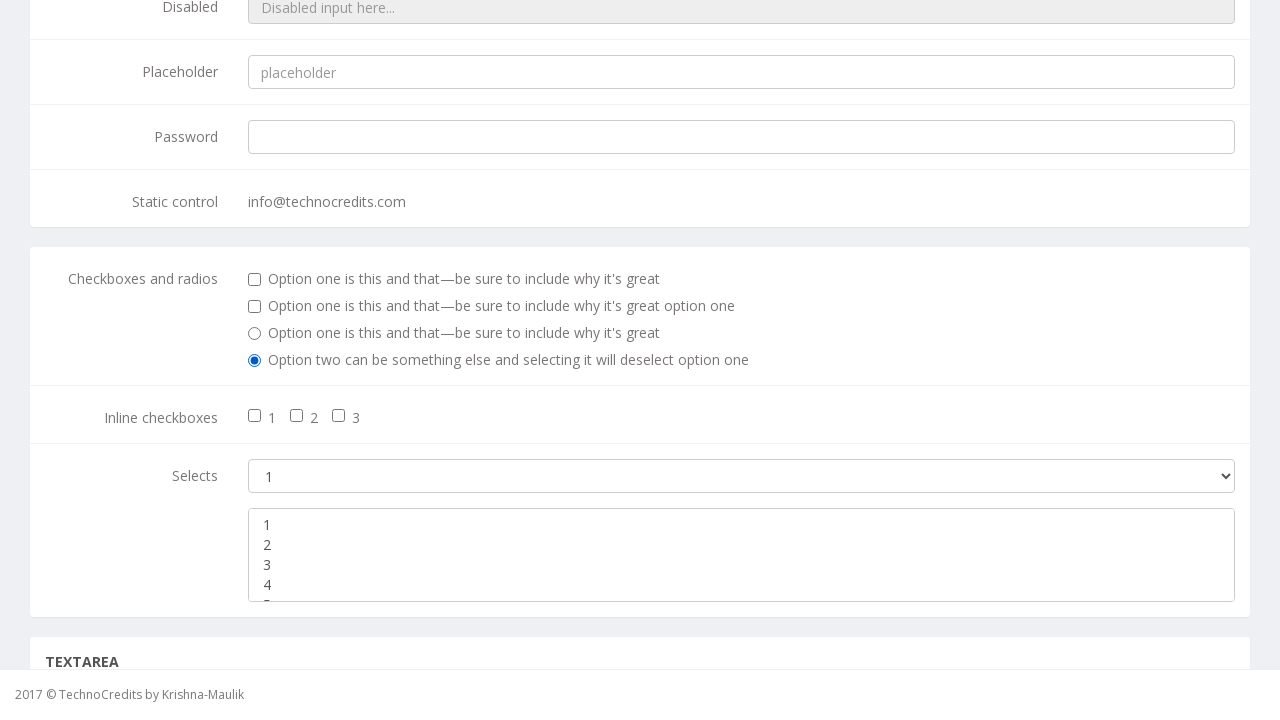

Verified radio button is selected
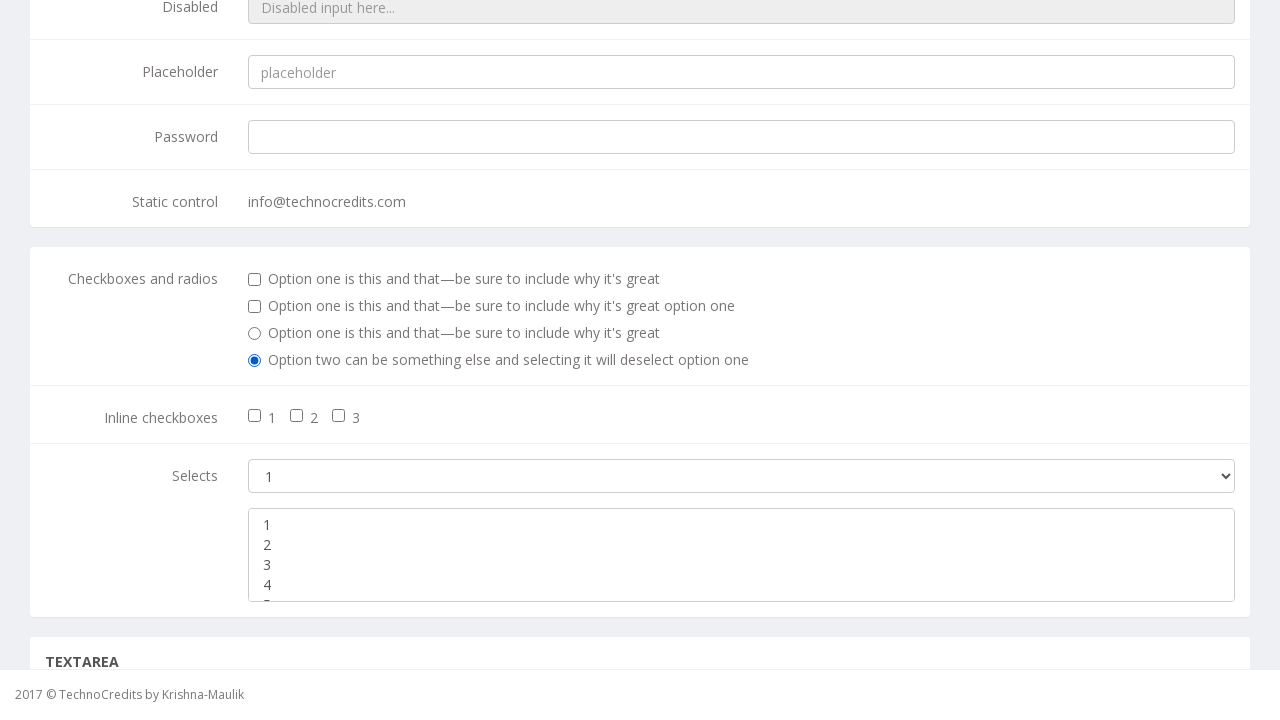

Located checkbox element (Checkbox 2)
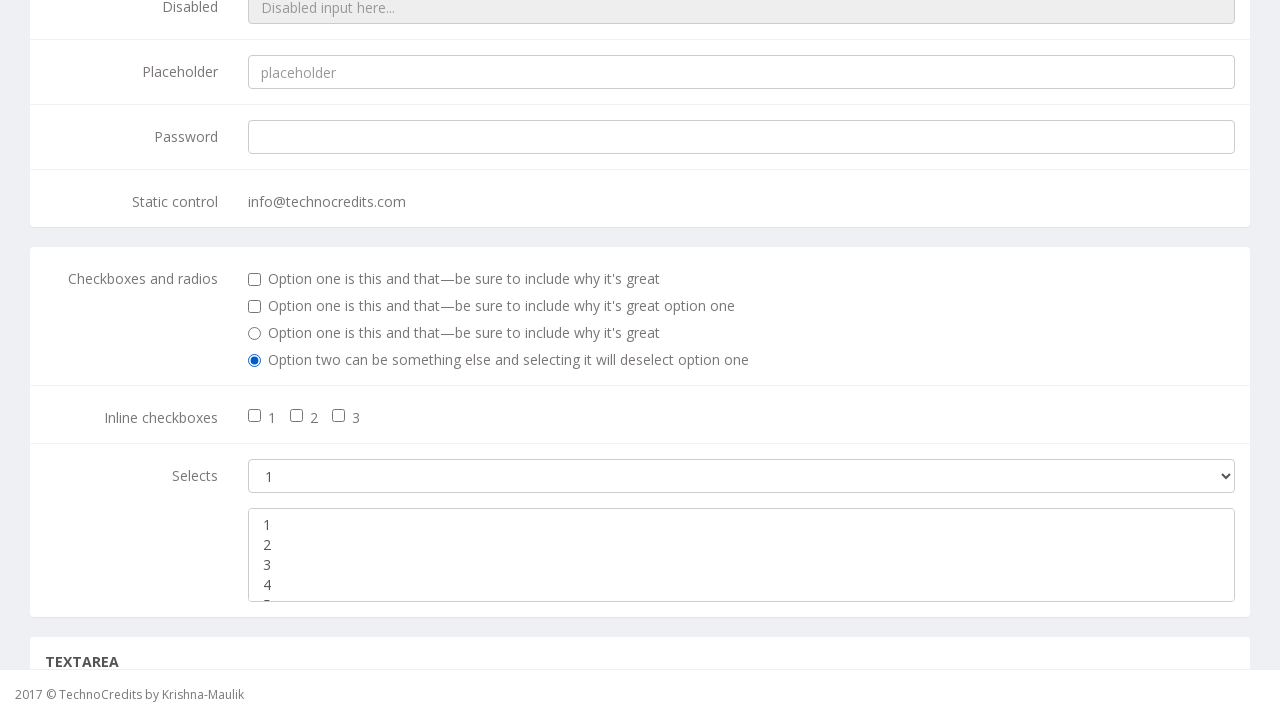

Clicked checkbox (Checkbox 2) at (297, 416) on xpath=//input[@id='inlineCheckbox2']
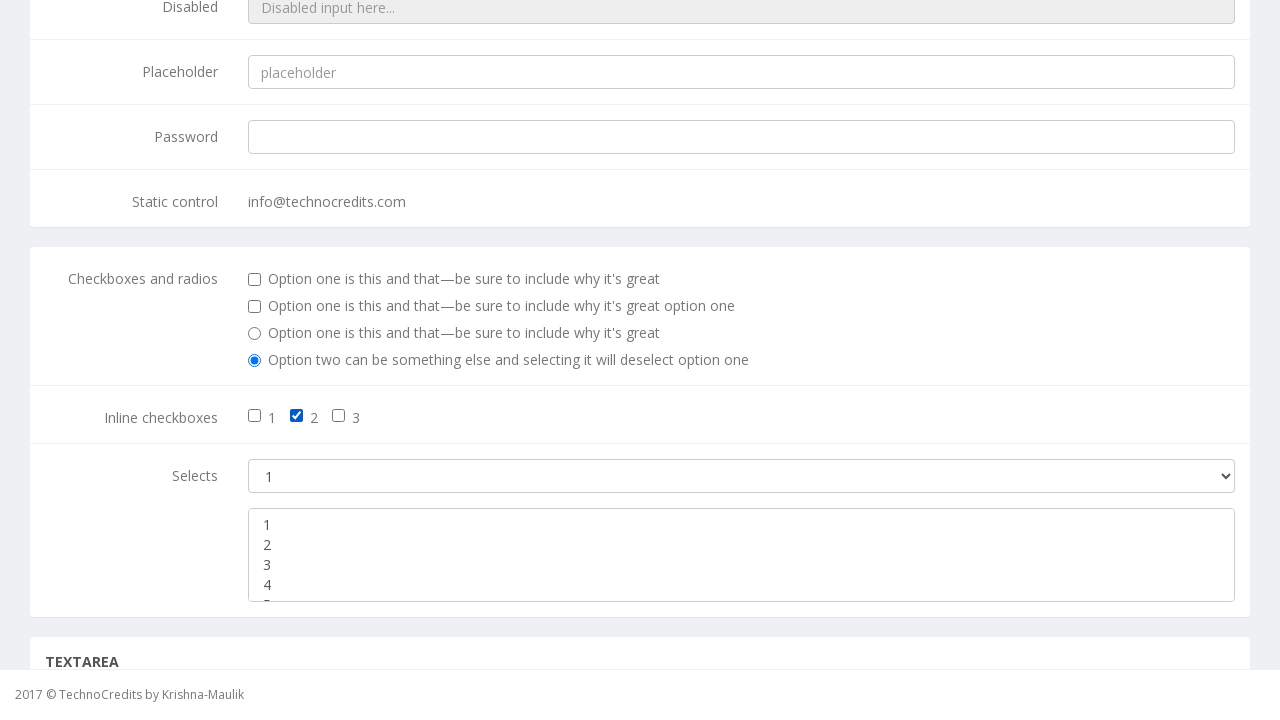

Verified checkbox is selected
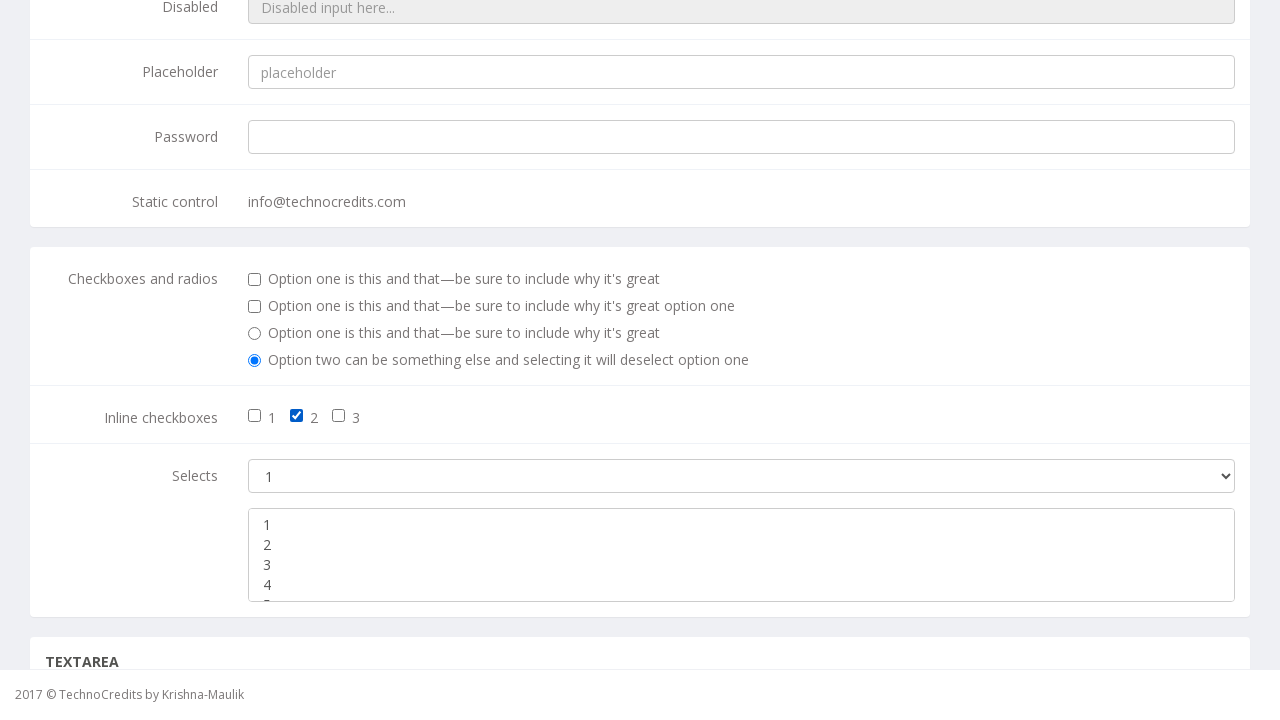

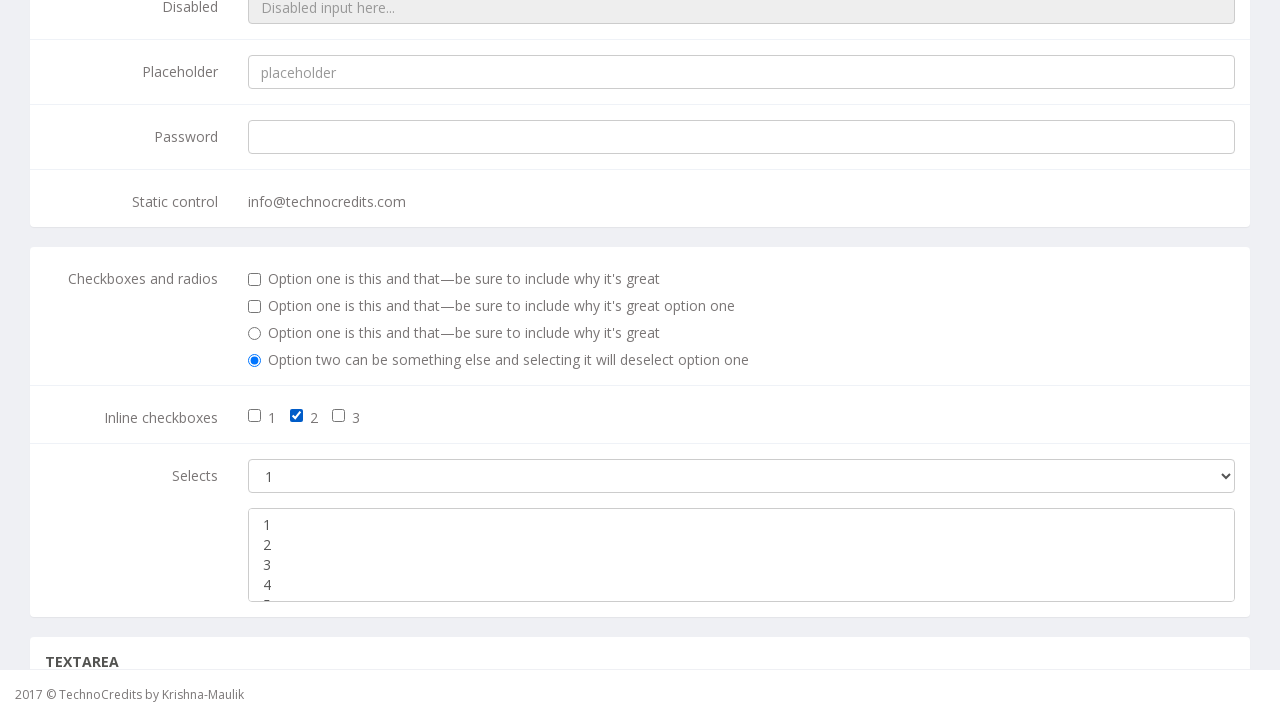